Tests navigation to the Anh Tester blog by clicking on the blog link from the homepage

Starting URL: https://anhtester.com

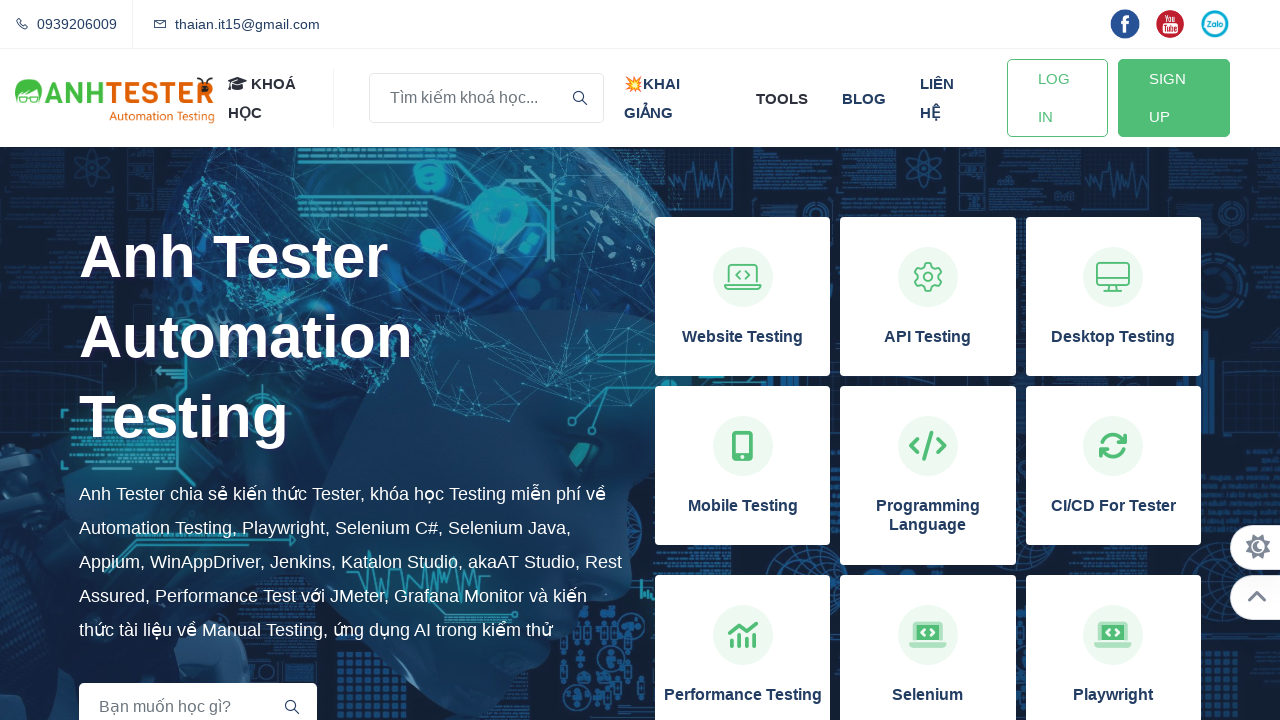

Clicked on the blog link from homepage at (864, 98) on xpath=//a[normalize-space()='blog']
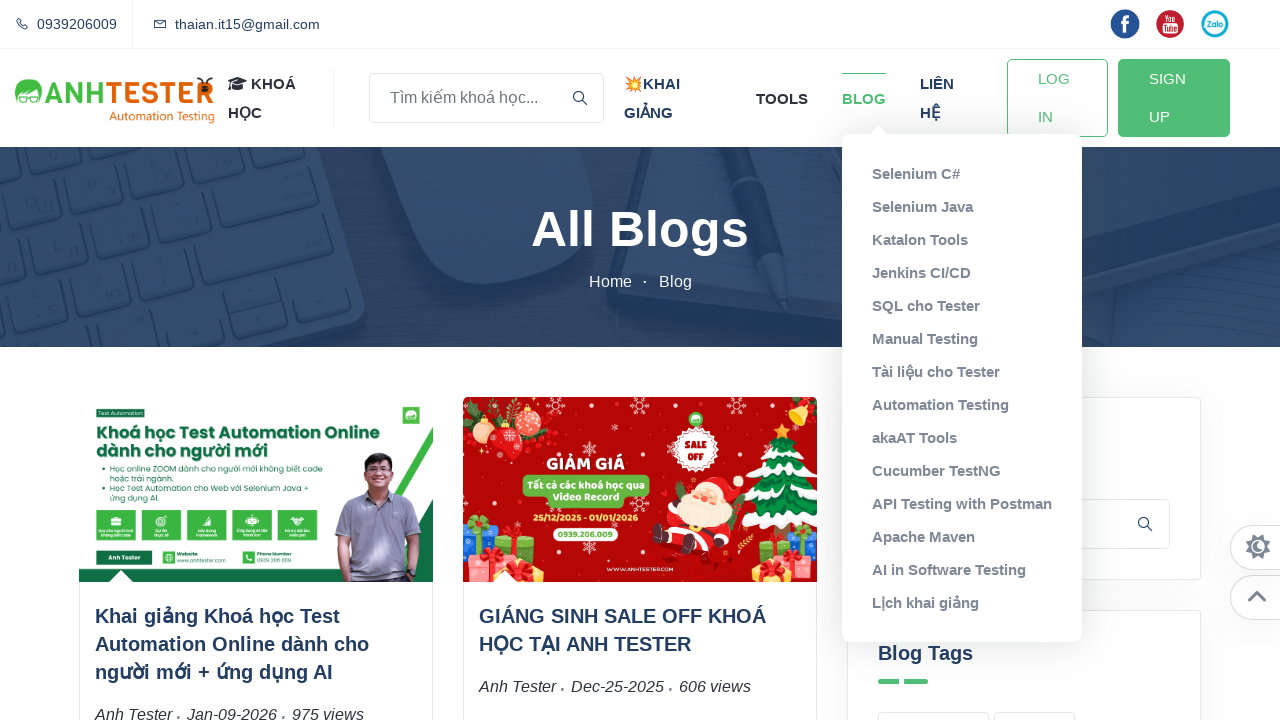

Waited for blog page to load (networkidle)
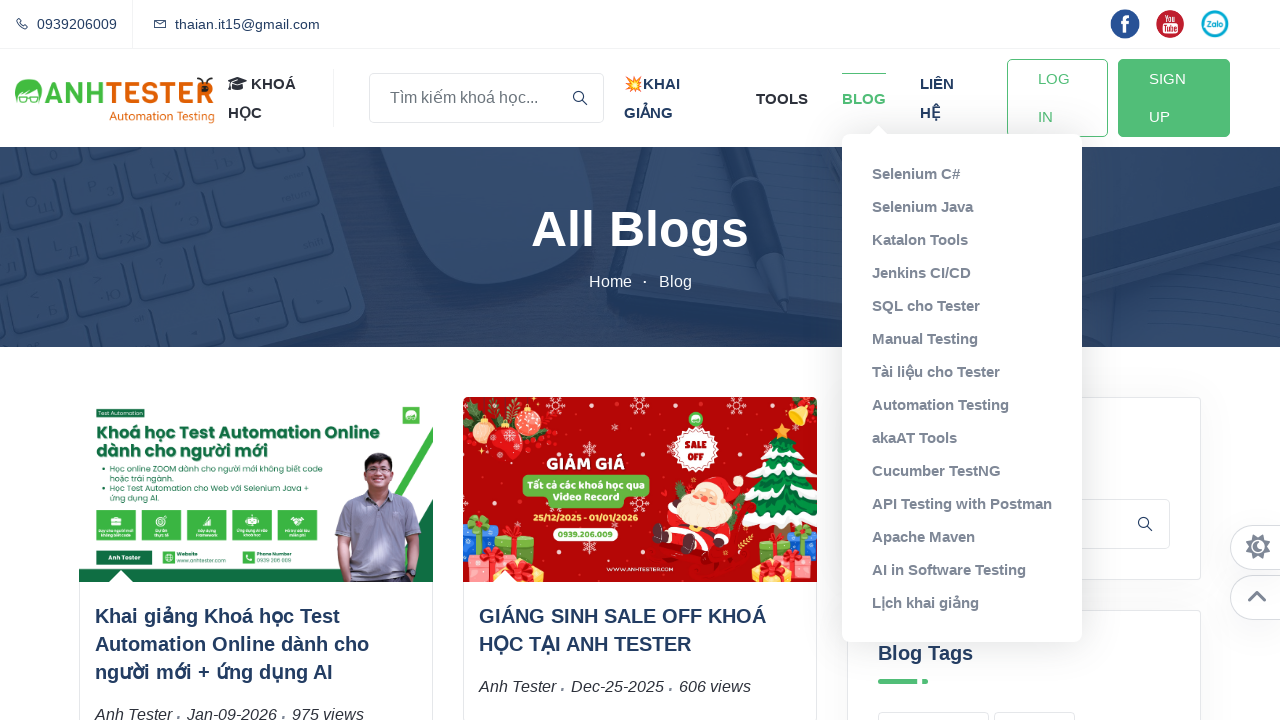

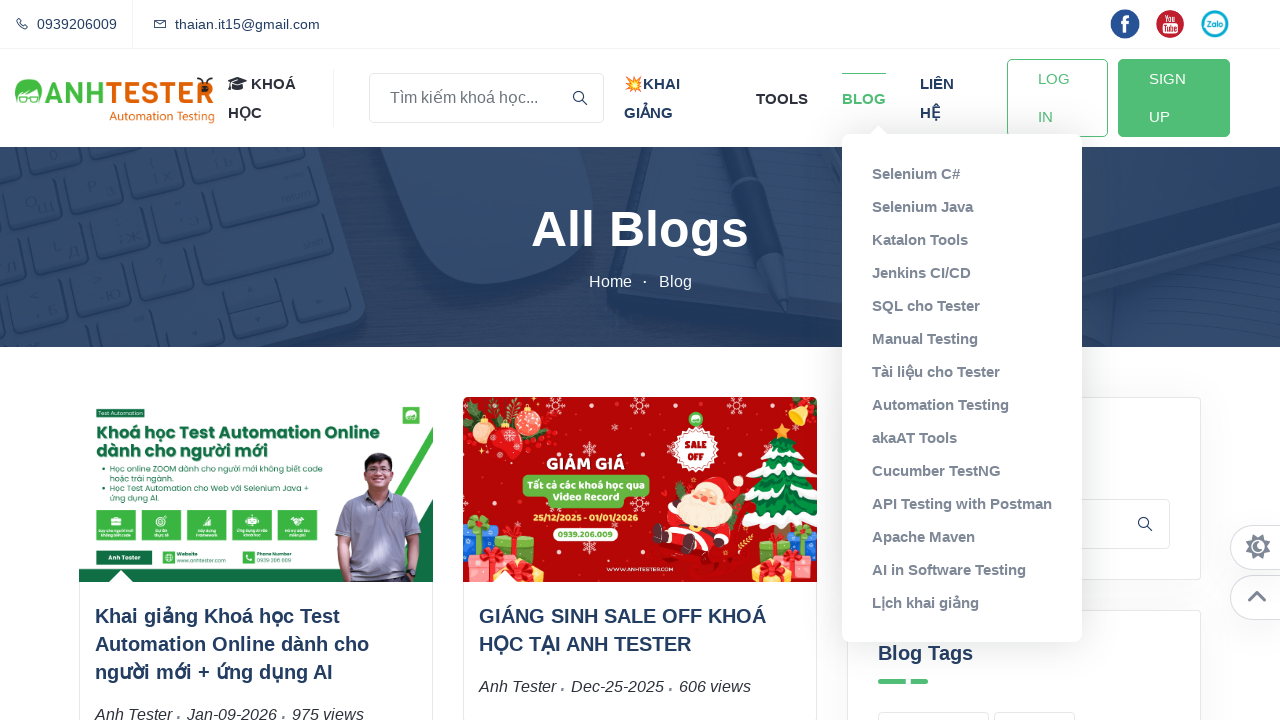